Tests the submit button functionality by clicking it and verifying the redirected page shows correct confirmation elements

Starting URL: https://www.selenium.dev/selenium/web/web-form.html

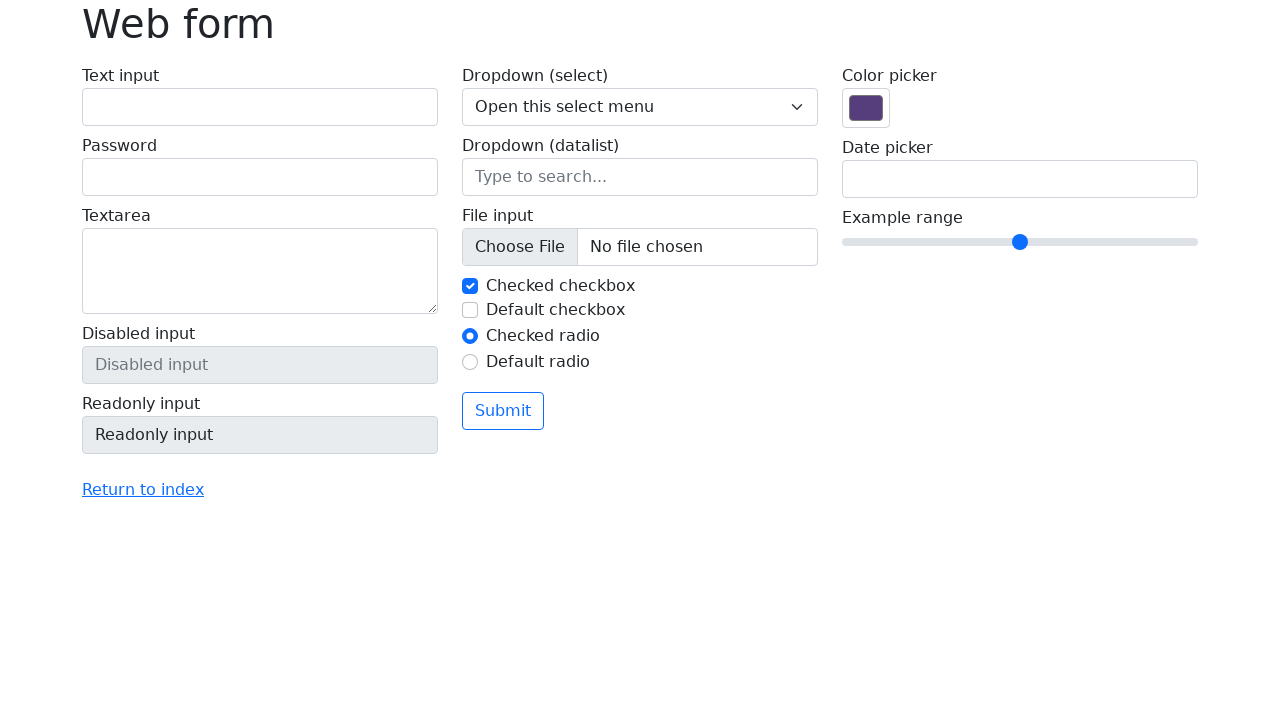

Clicked the submit button at (503, 411) on .btn-outline-primary
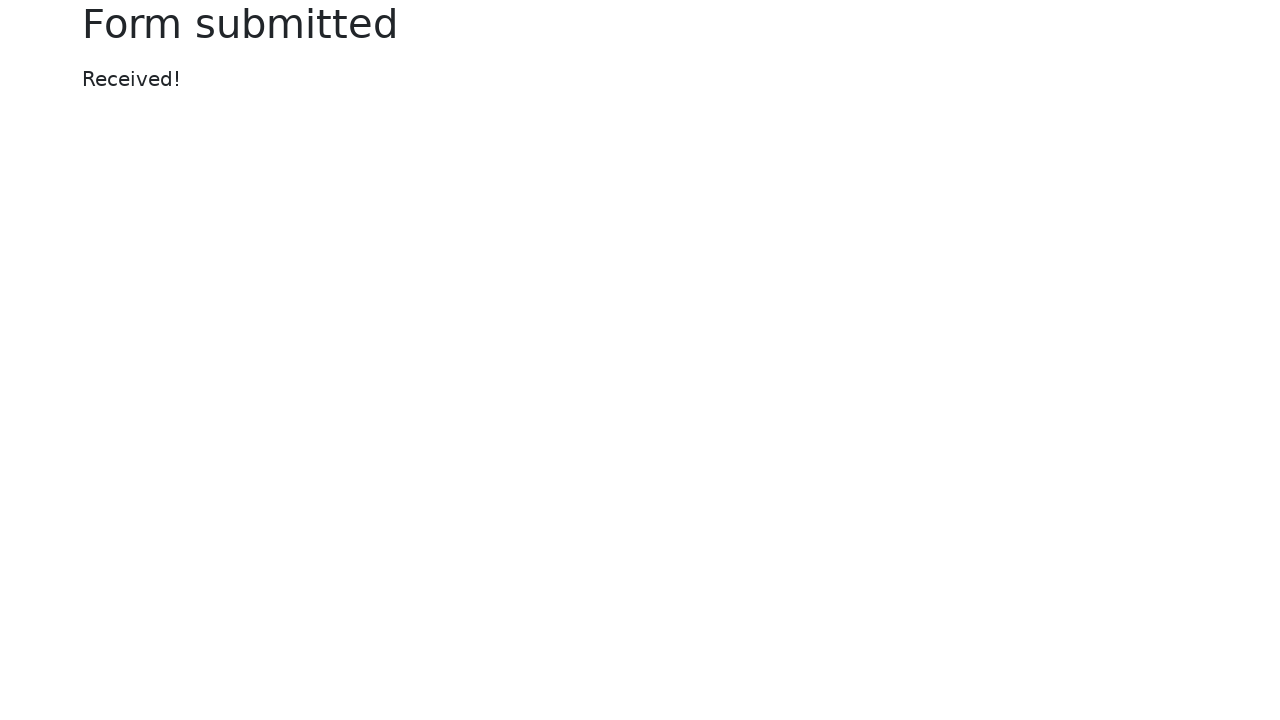

Waited for navigation to submitted form page
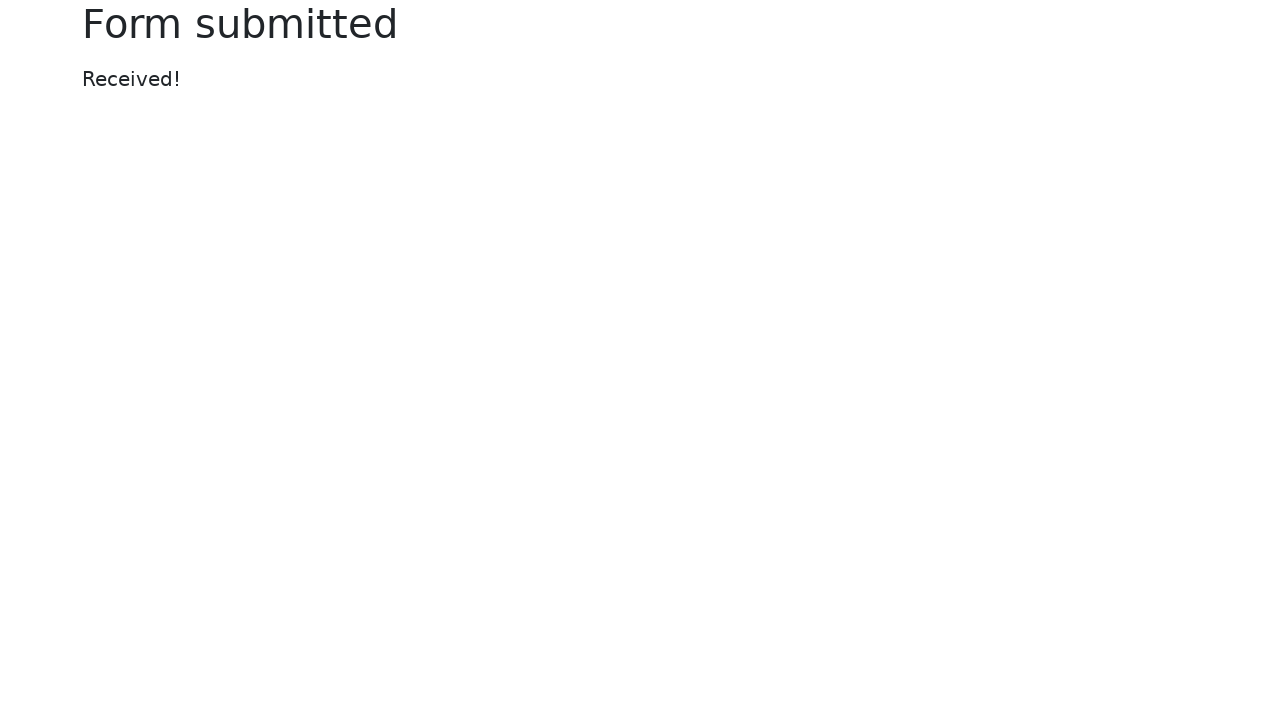

Located the header element
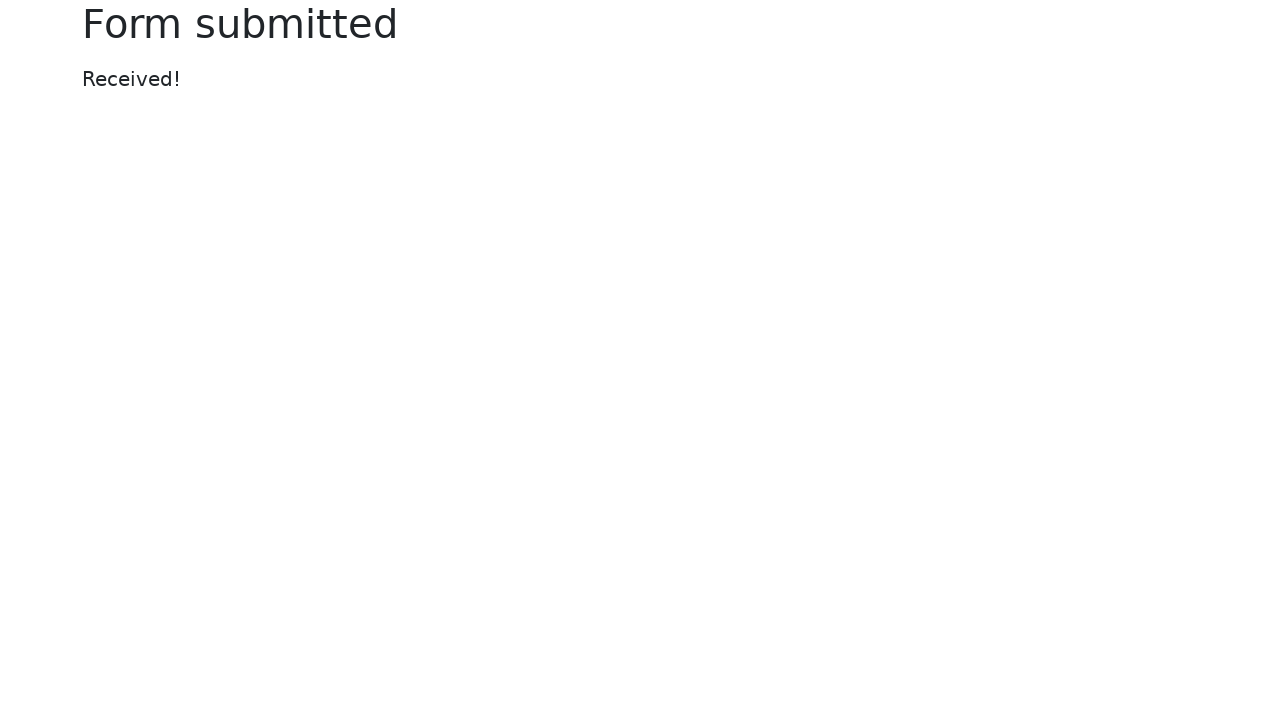

Verified header text is 'Form submitted'
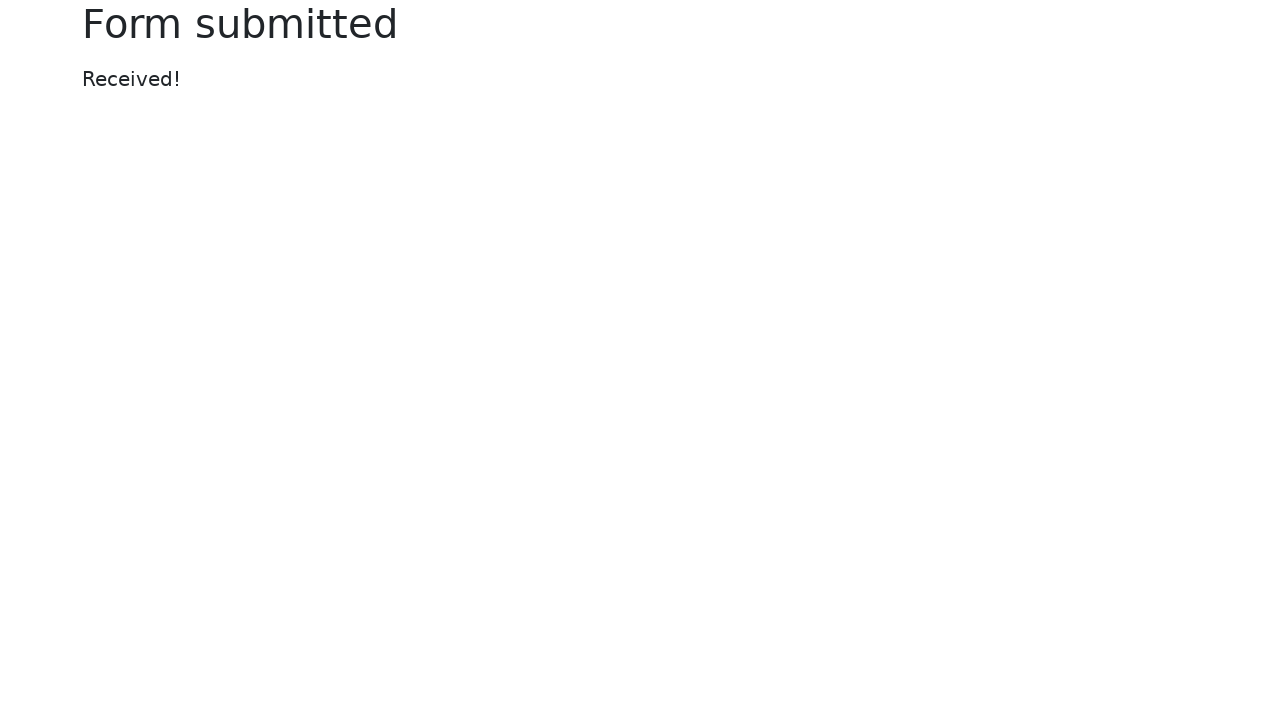

Located the message element
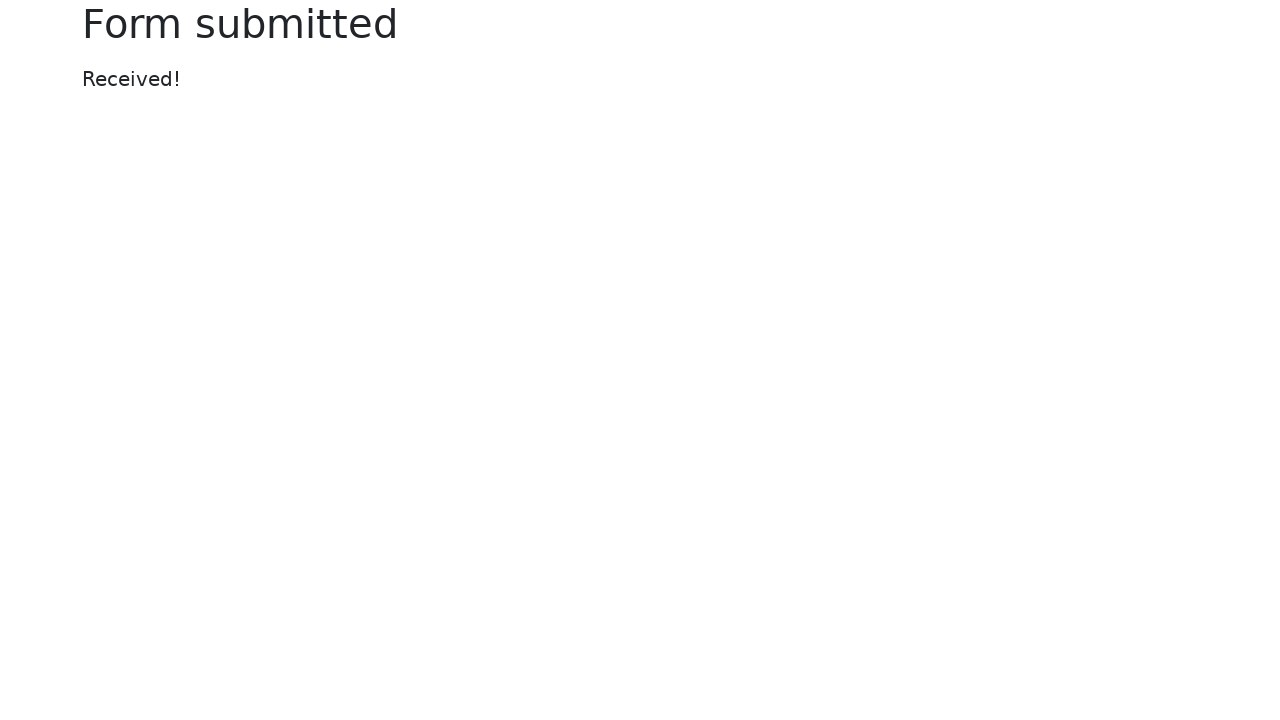

Verified message text is 'Received!'
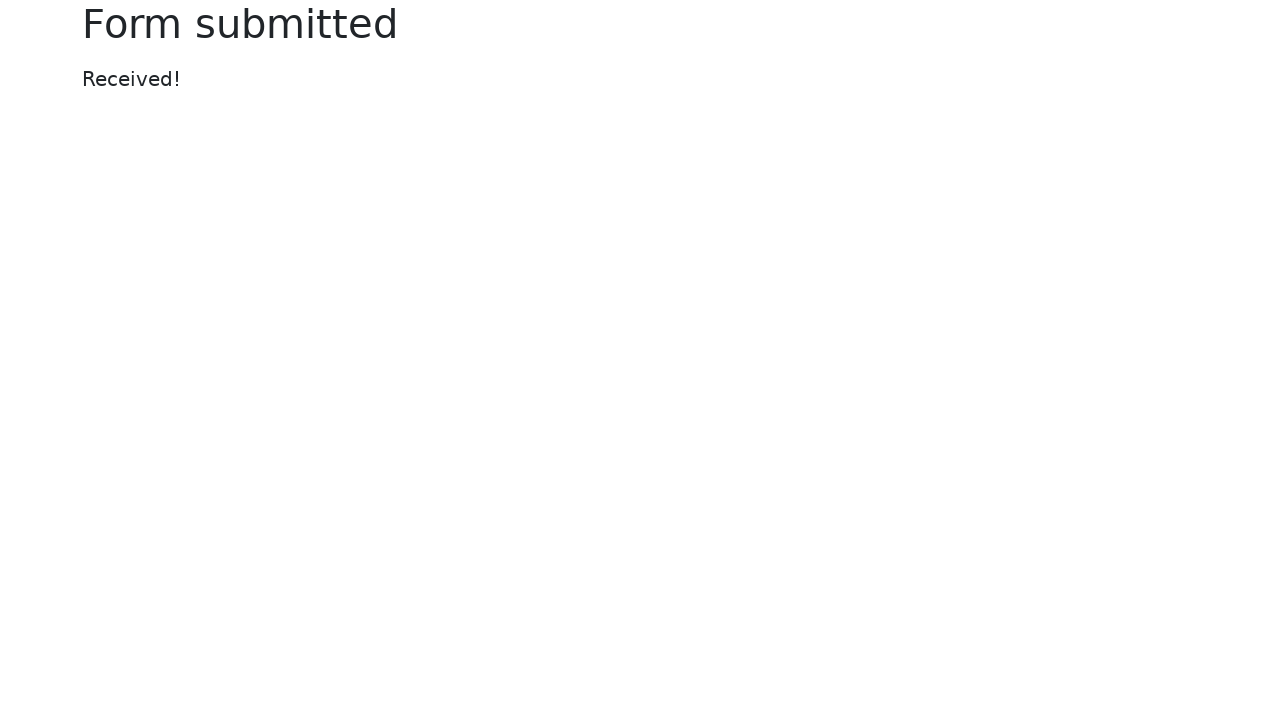

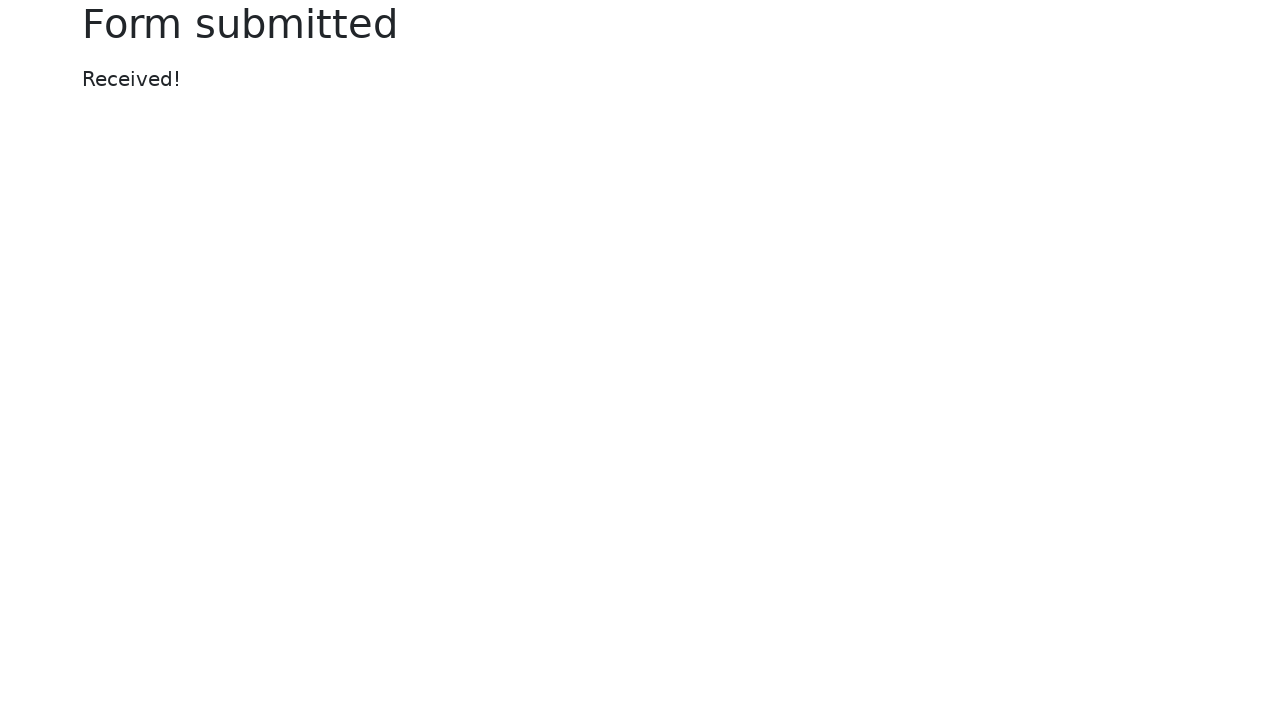